Visits the webshop homepage and clicks on a menu item to navigate to a different section

Starting URL: https://webshop-agil-testautomatiserare.netlify.app/

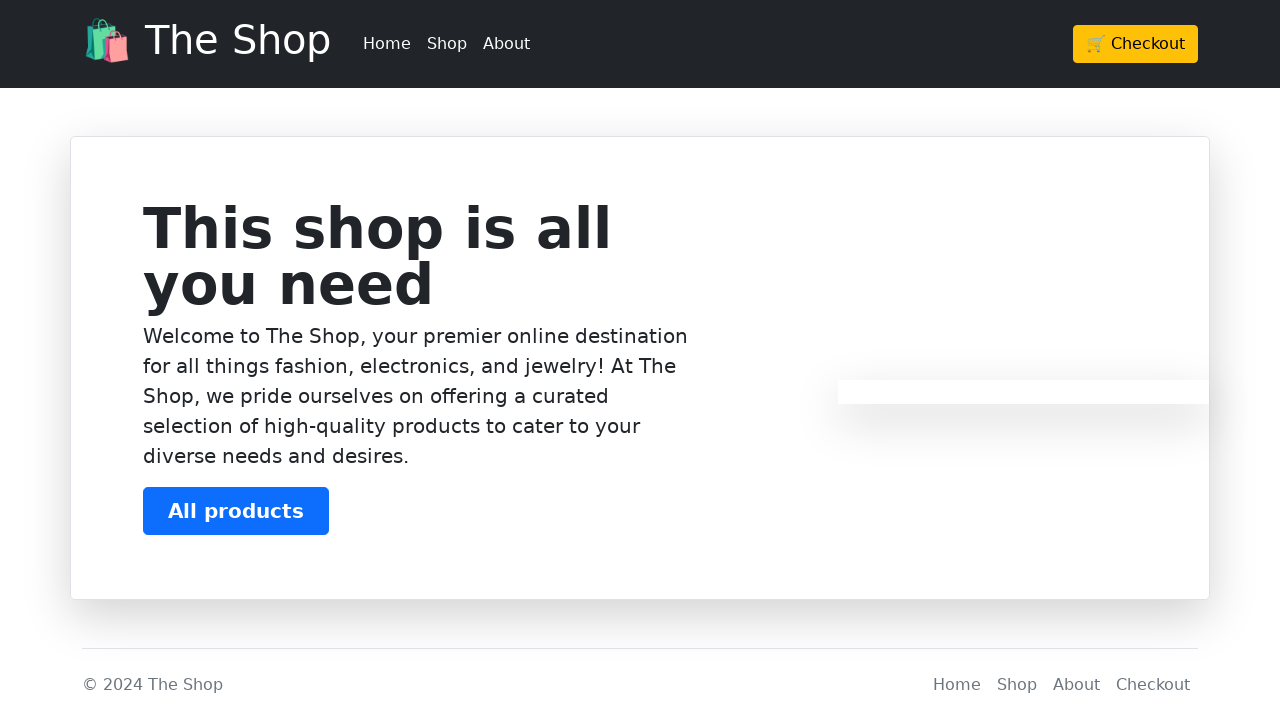

Clicked on 'Shop' menu item at (447, 44) on a:text('Shop')
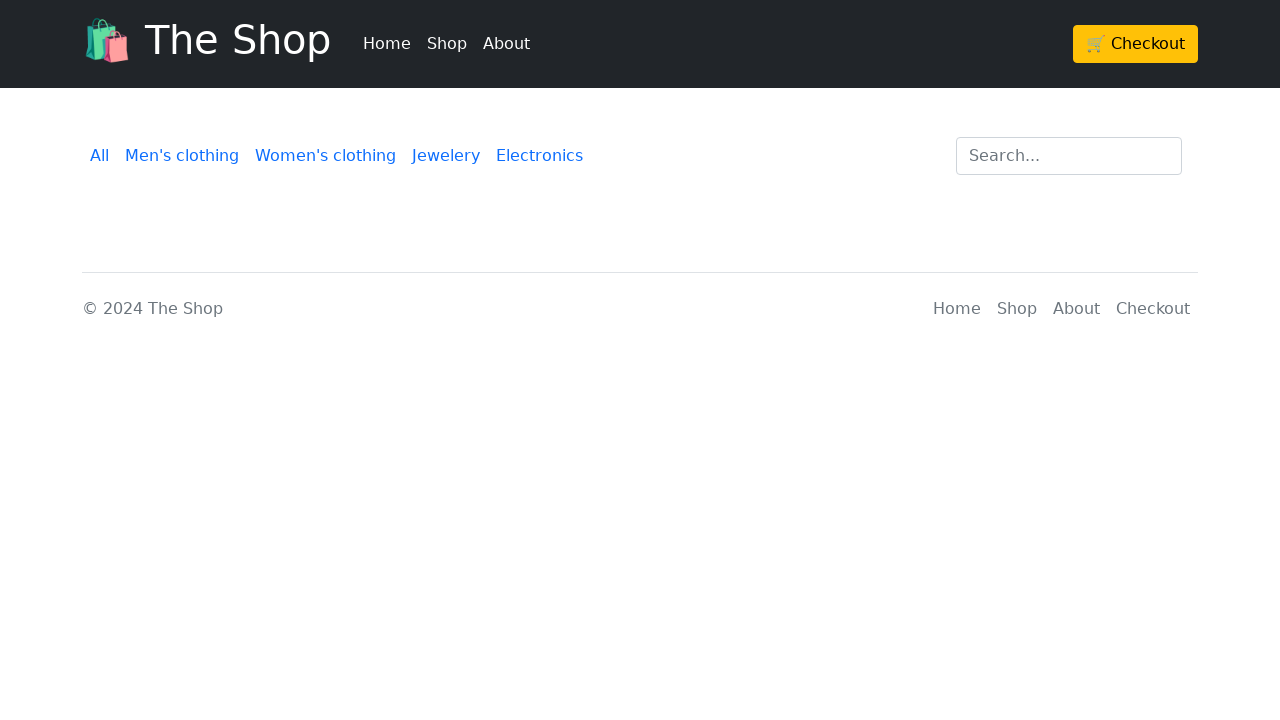

Navigation to Shop section completed
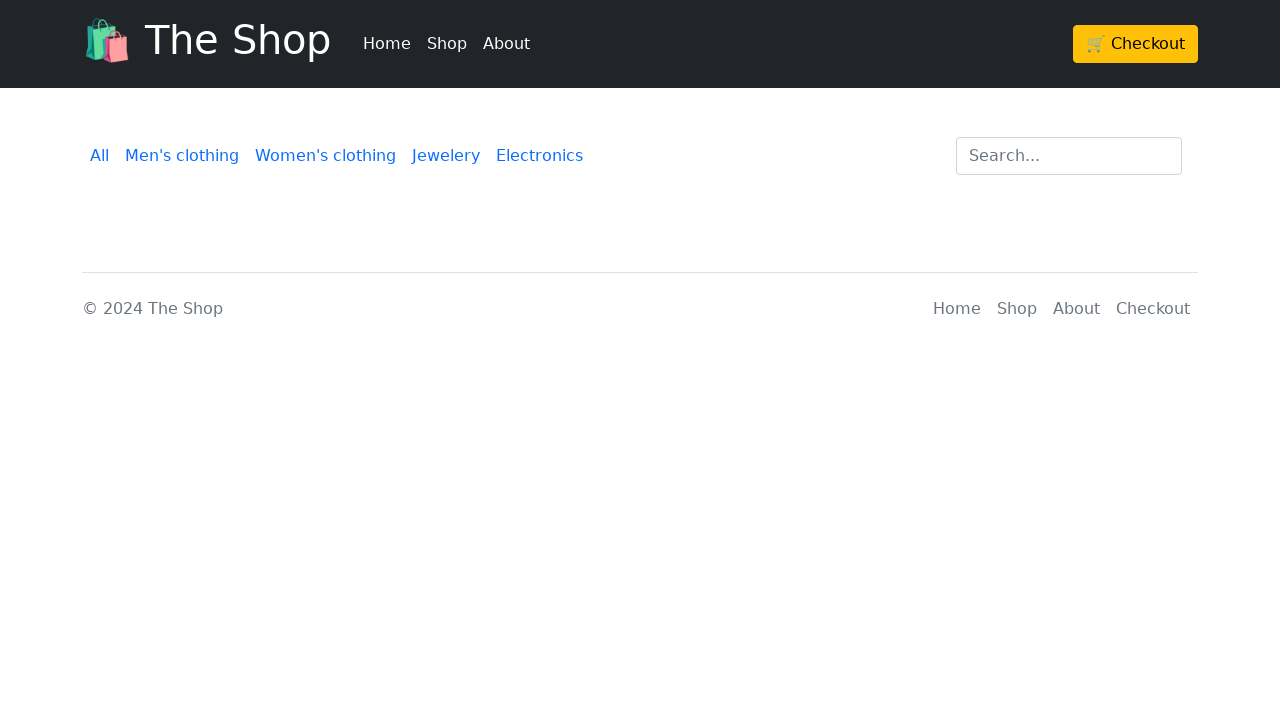

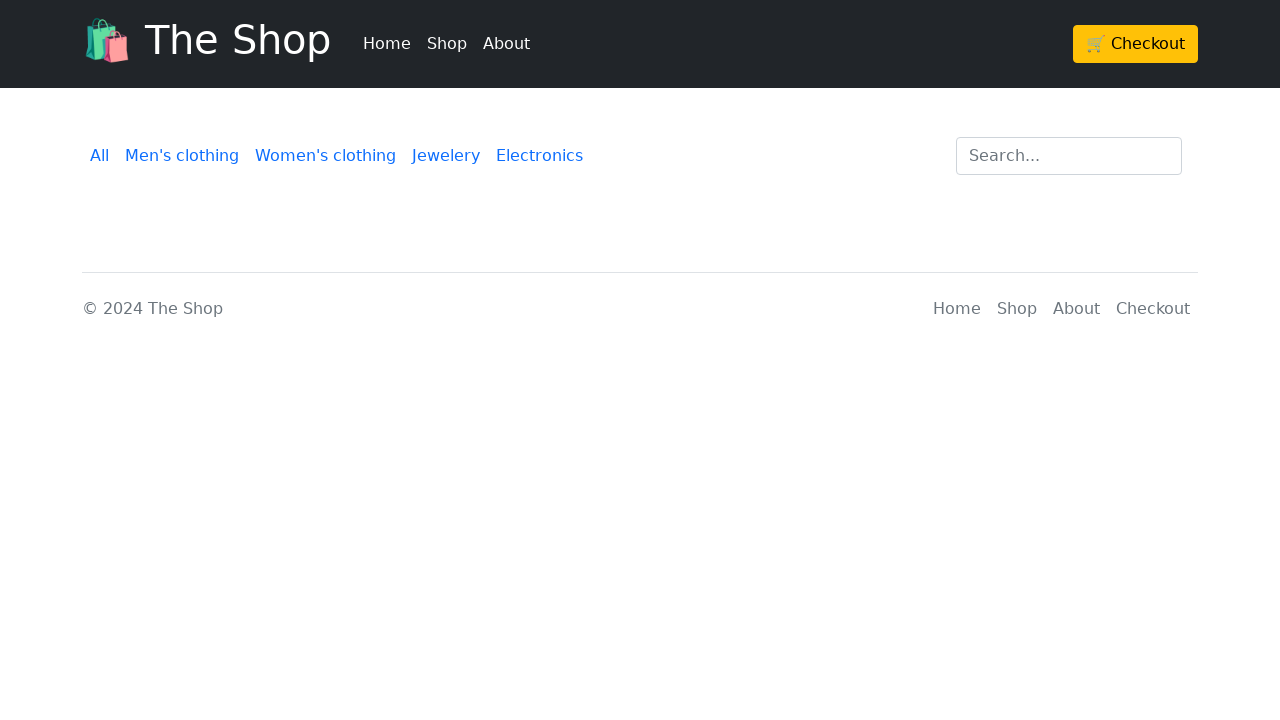